Navigates to the Samsonite India homepage and verifies the page loads successfully

Starting URL: https://www.samsonite.in/

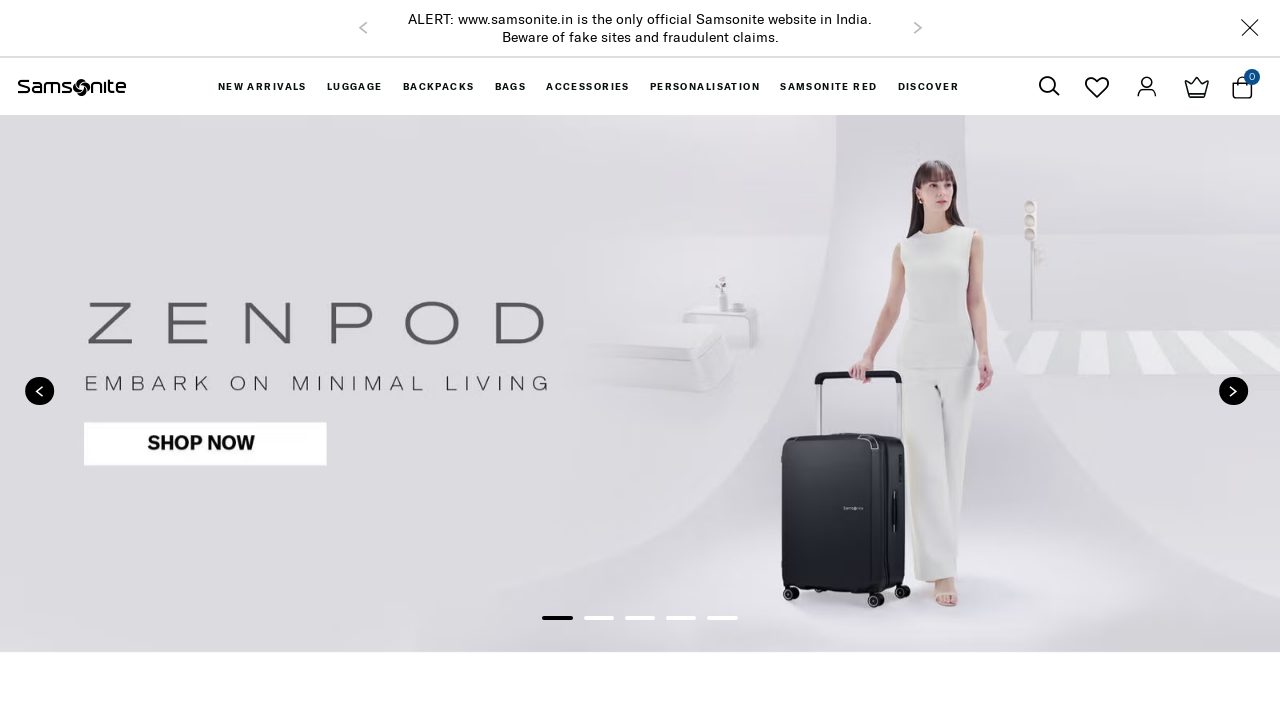

Waited for page to reach domcontentloaded state
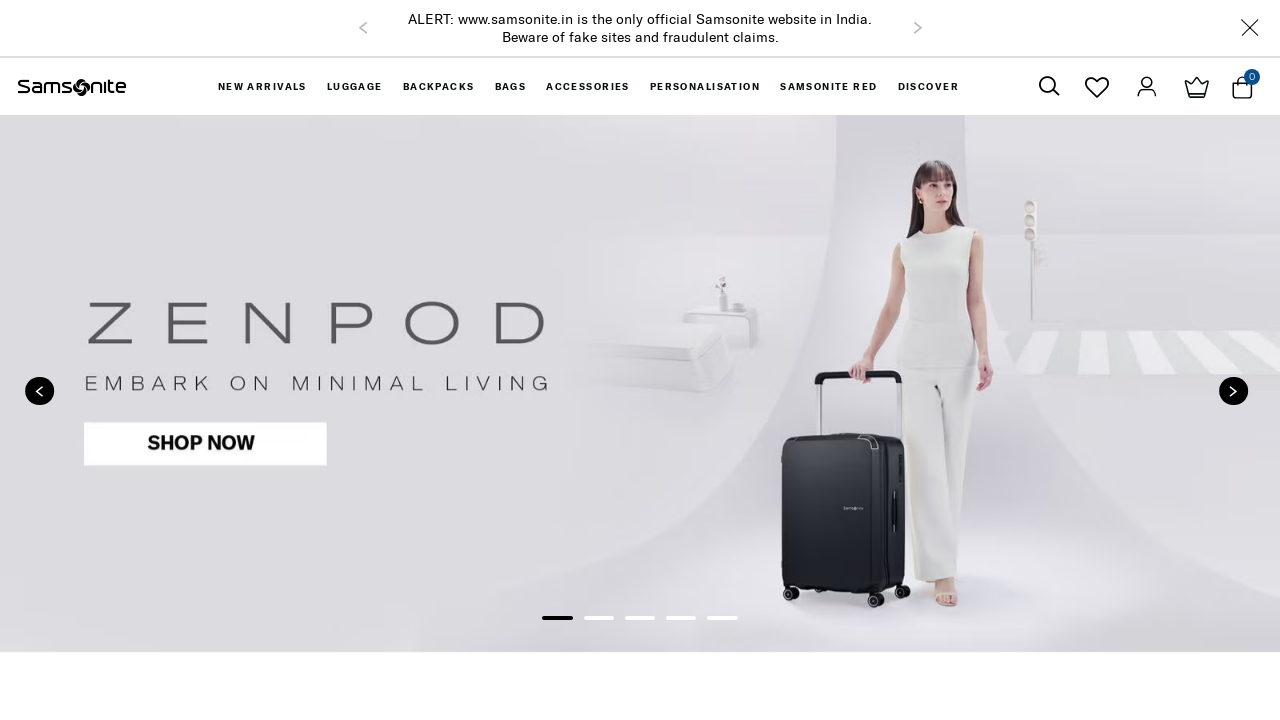

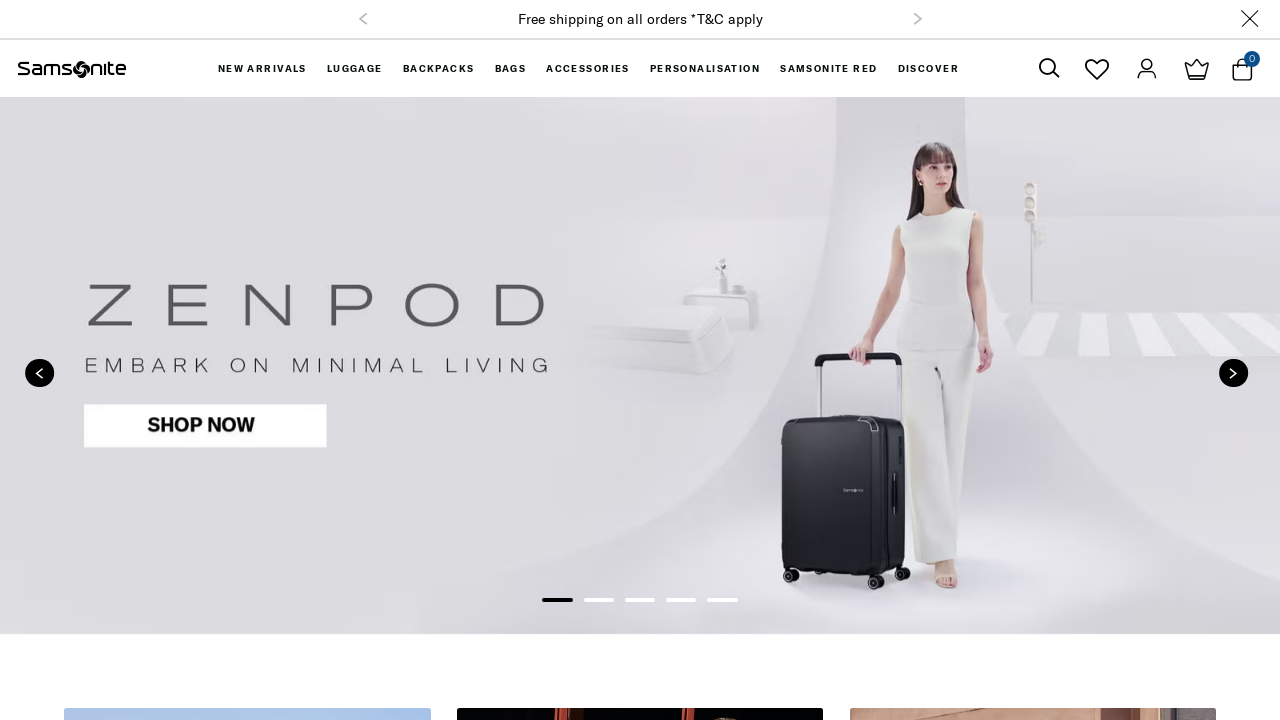